Tests navigation to the Text Box page by clicking on Elements card and then Text Box menu button

Starting URL: https://demoqa.com

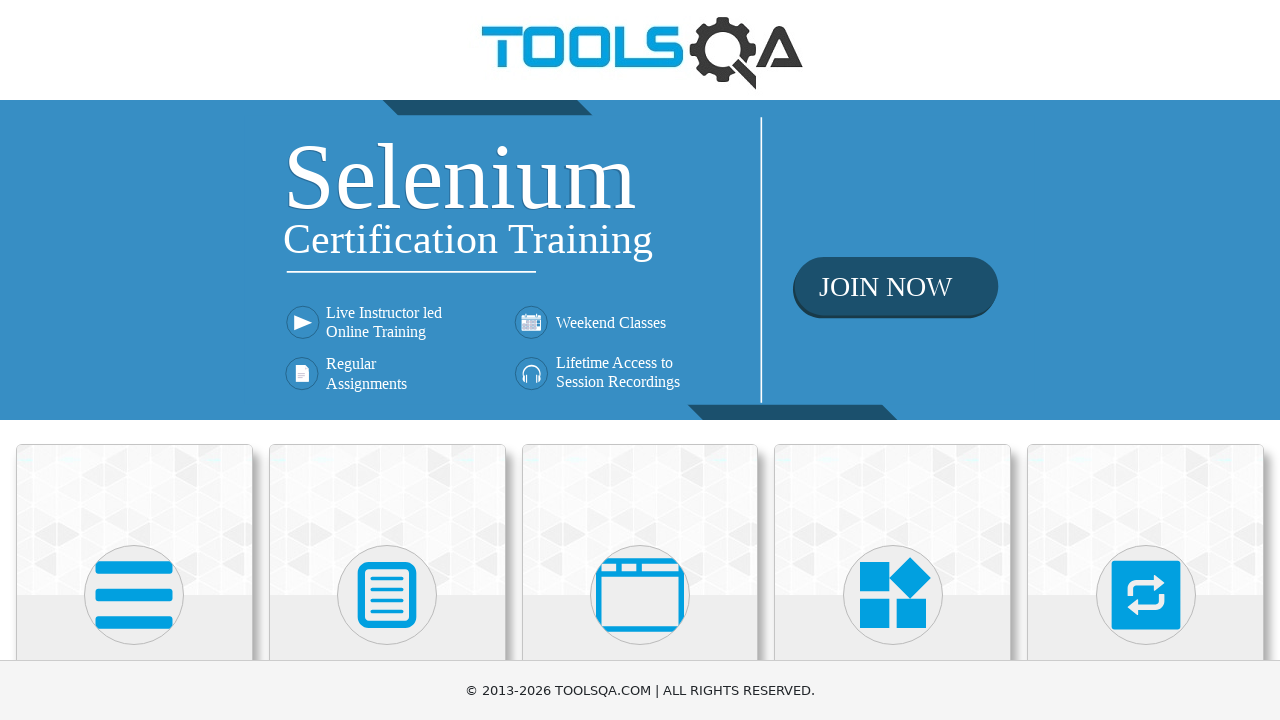

Clicked on Elements card on home page at (134, 520) on div.card:has-text('Elements')
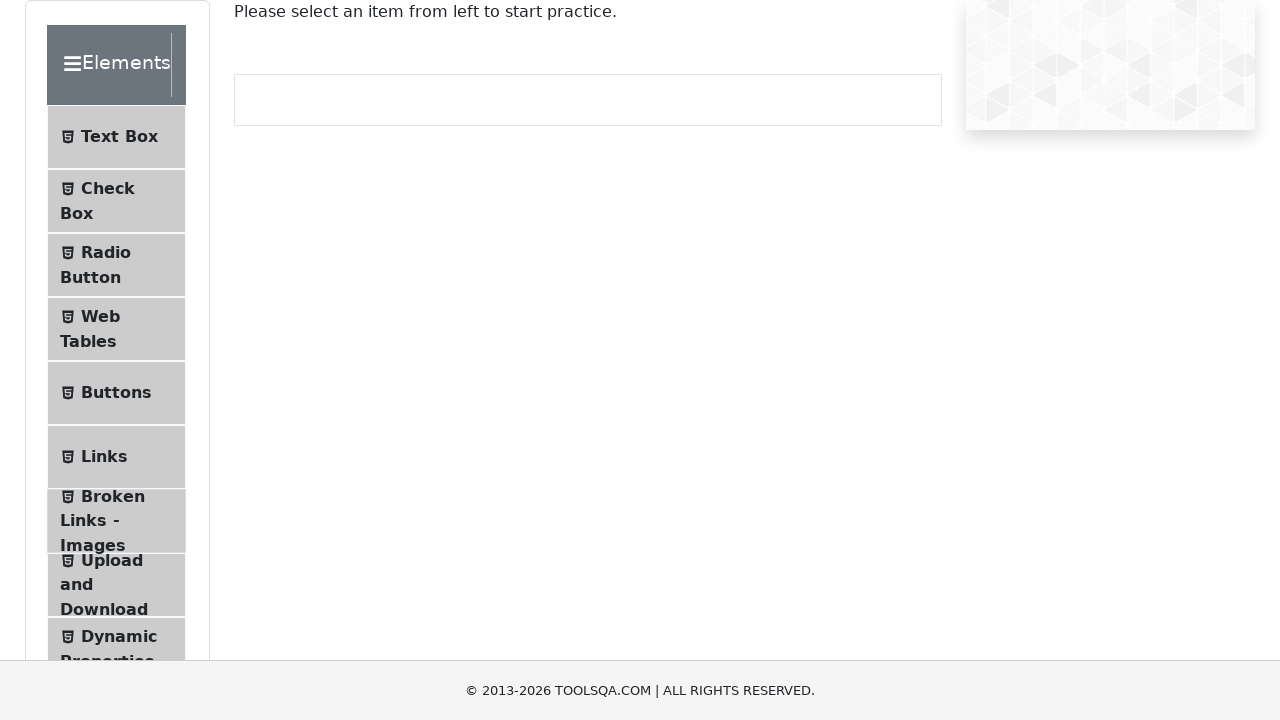

Clicked on Text Box menu item at (119, 137) on text=Text Box
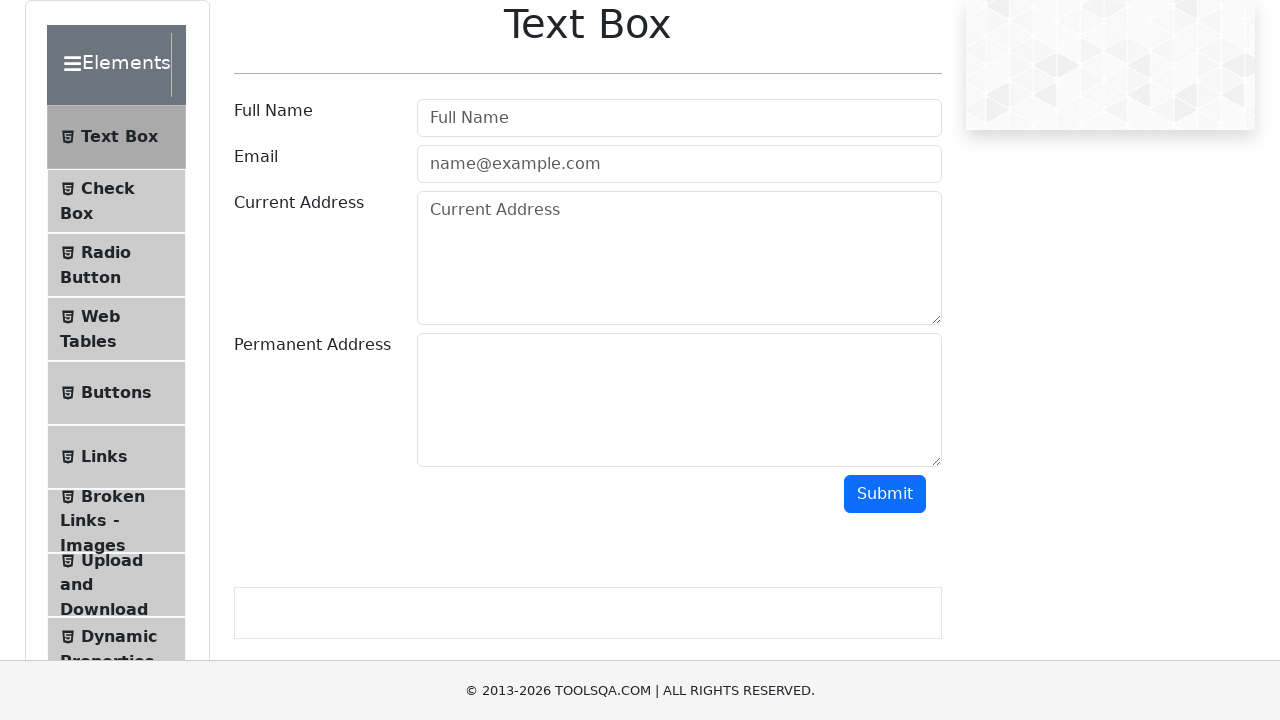

Verified navigation to Text Box page - heading loaded
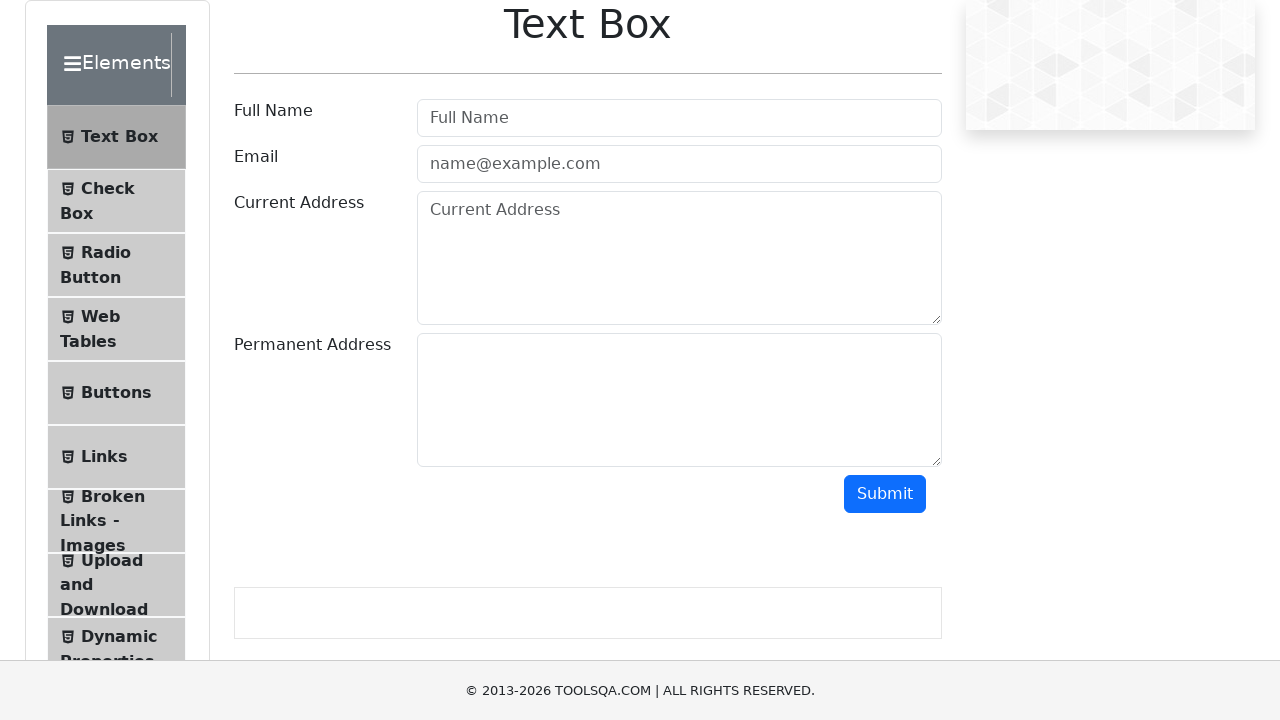

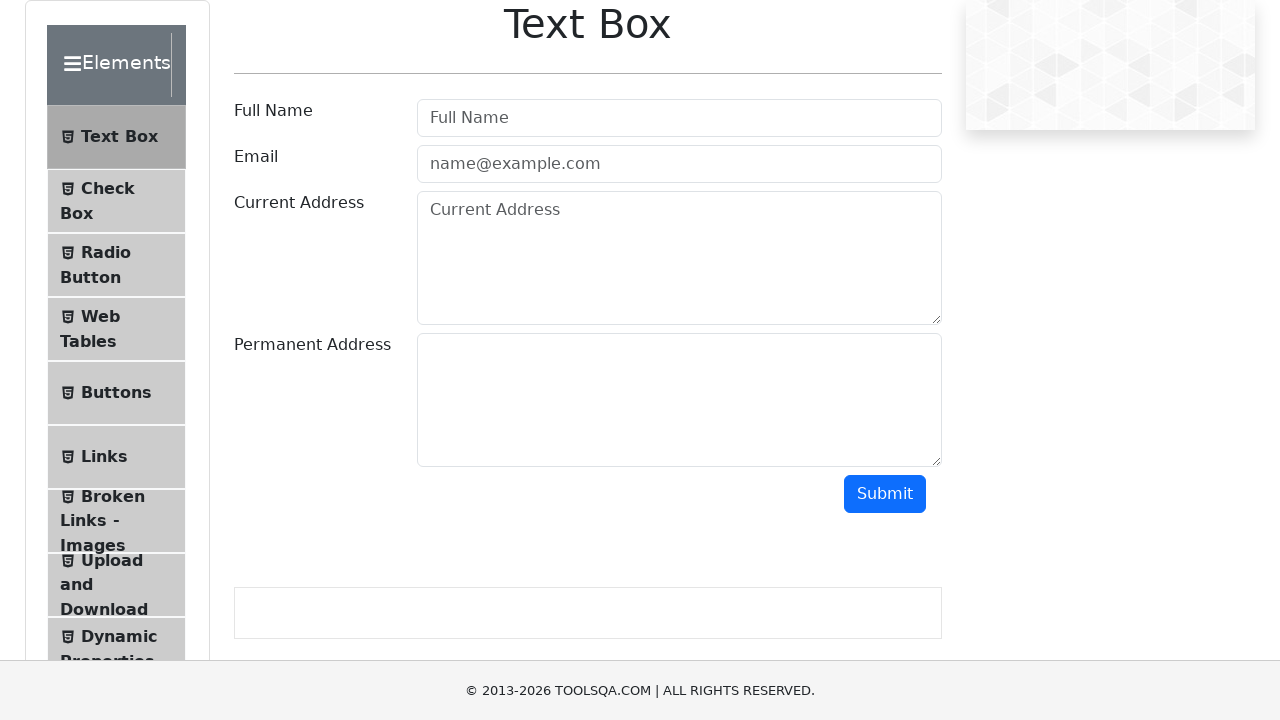